Tests keyboard key press functionality by pressing the ENTER key and verifying the result text displays the correct key pressed

Starting URL: https://the-internet.herokuapp.com/key_presses

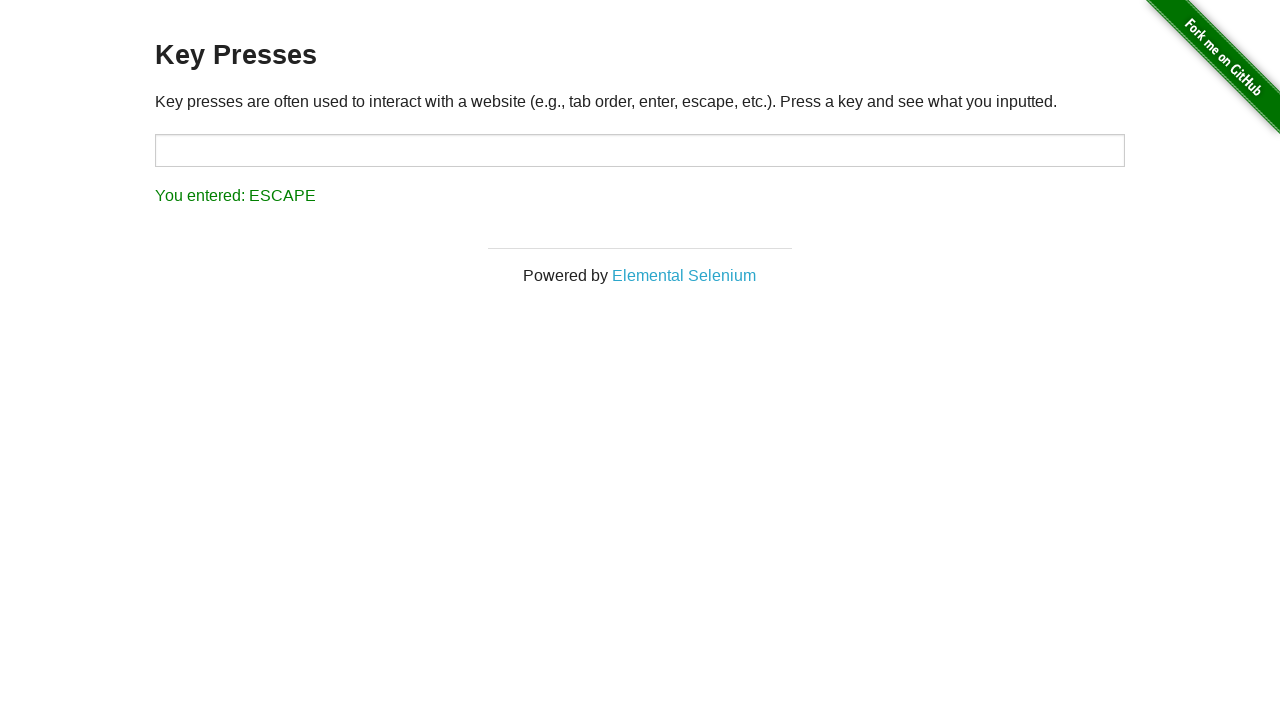

Navigated to key presses test page
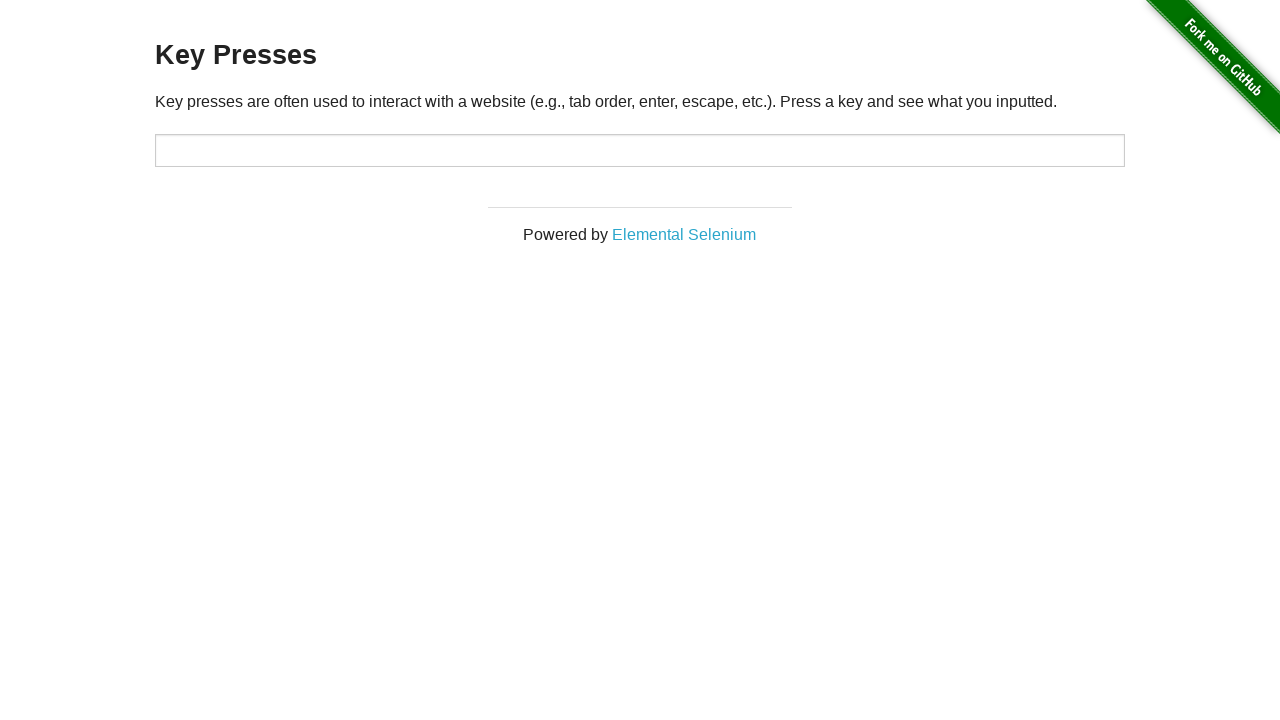

Pressed the ENTER key
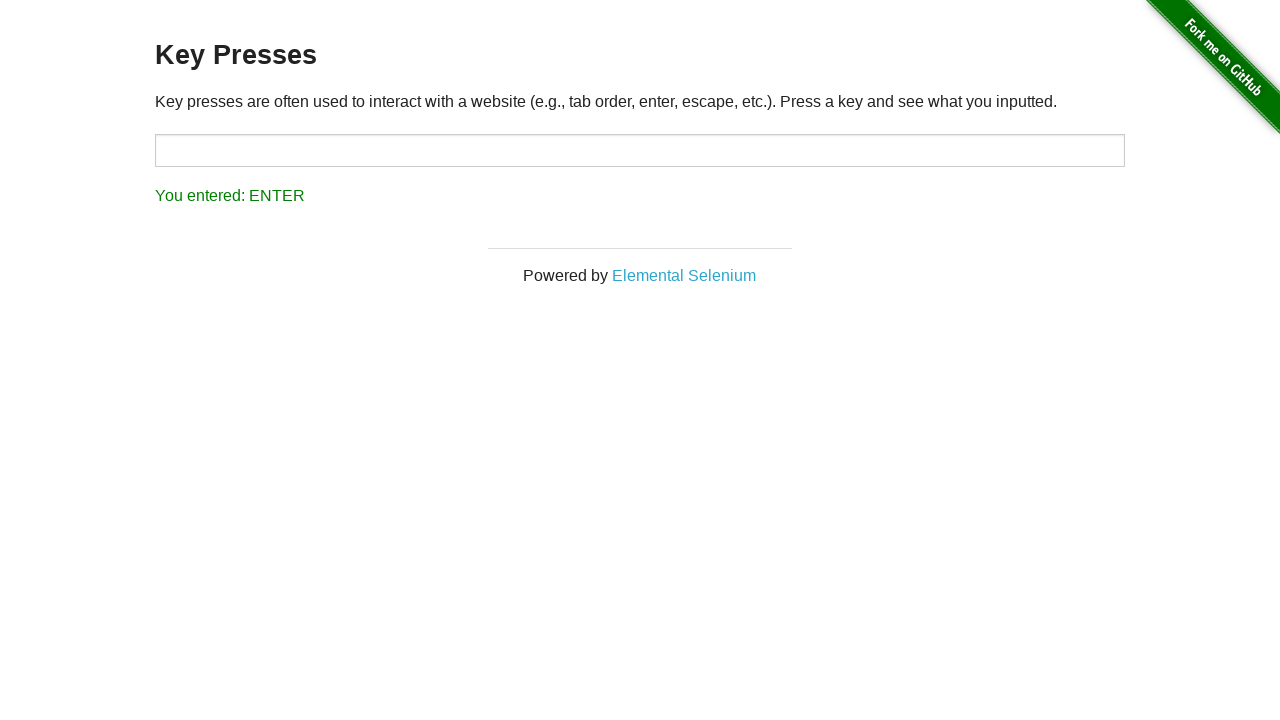

Result element appeared on the page
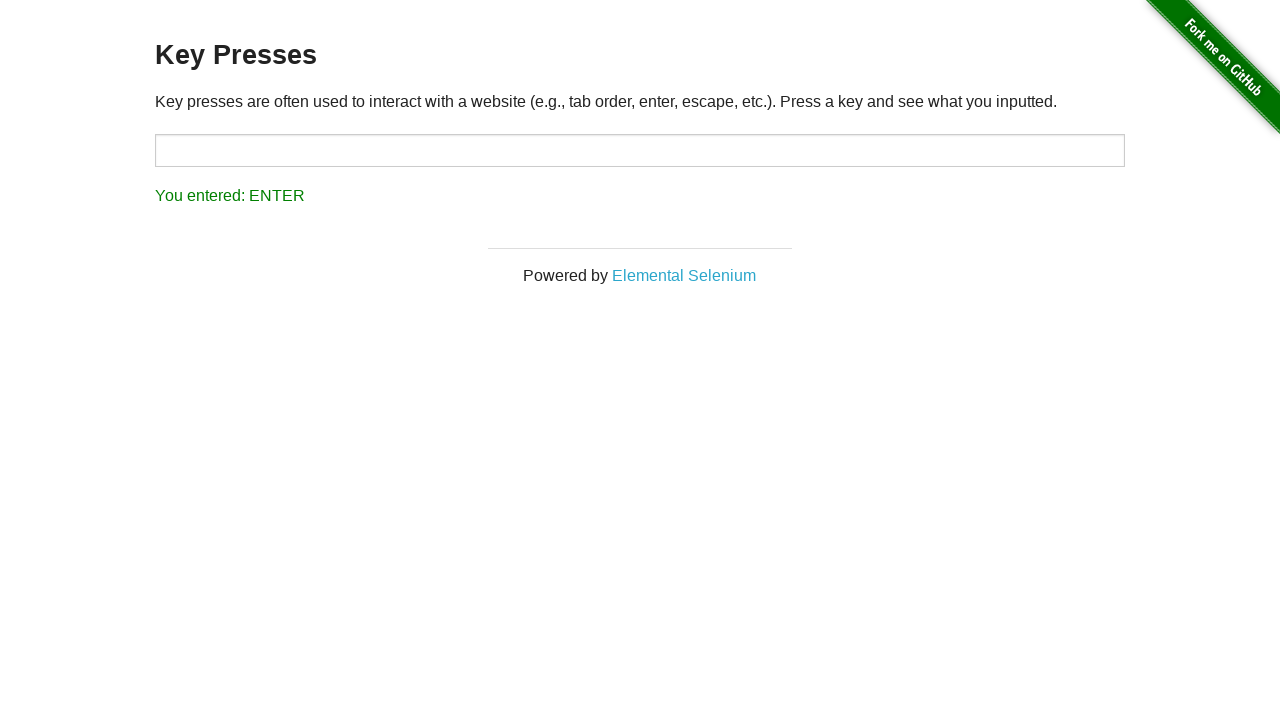

Retrieved result text: 'You entered: ENTER'
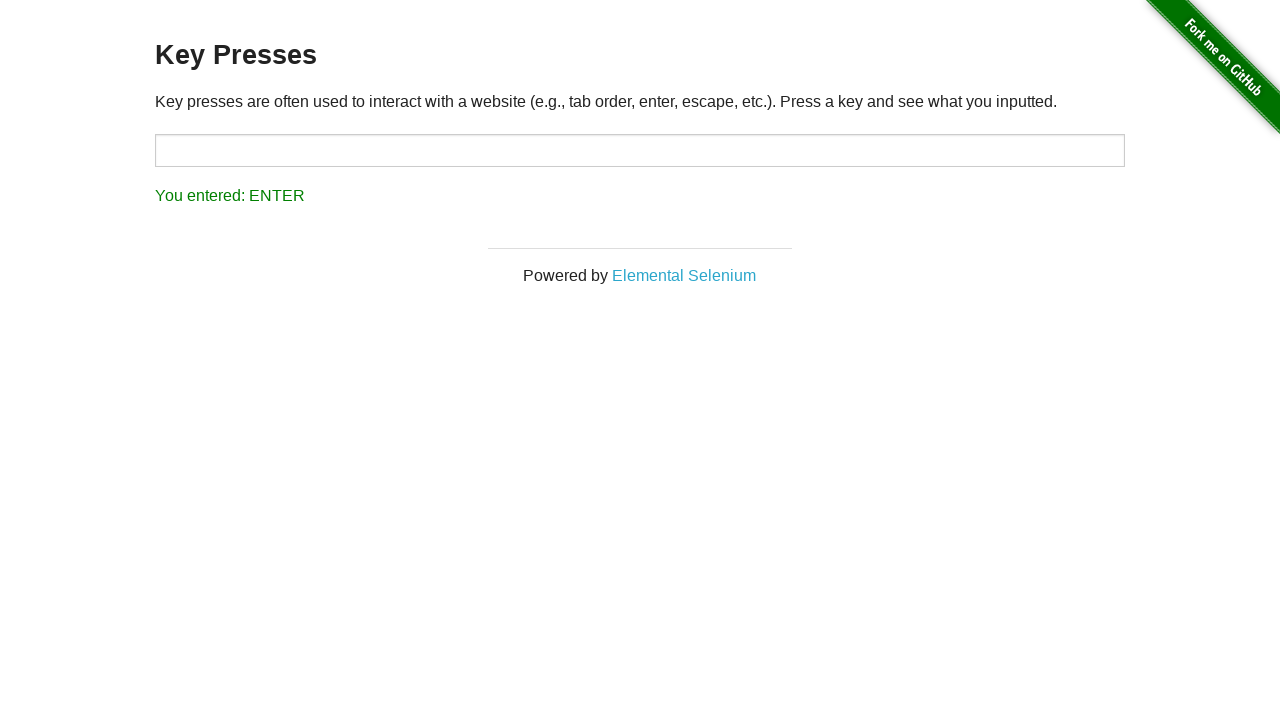

Verified result text correctly shows ENTER key was pressed
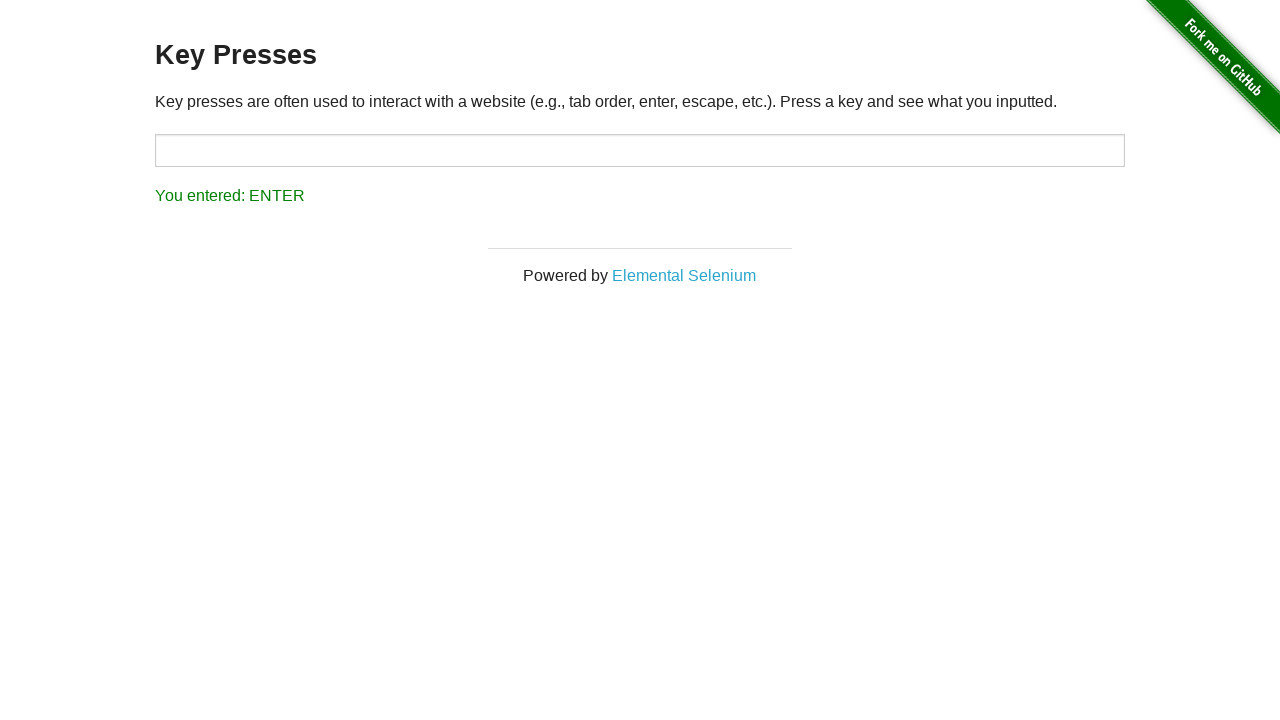

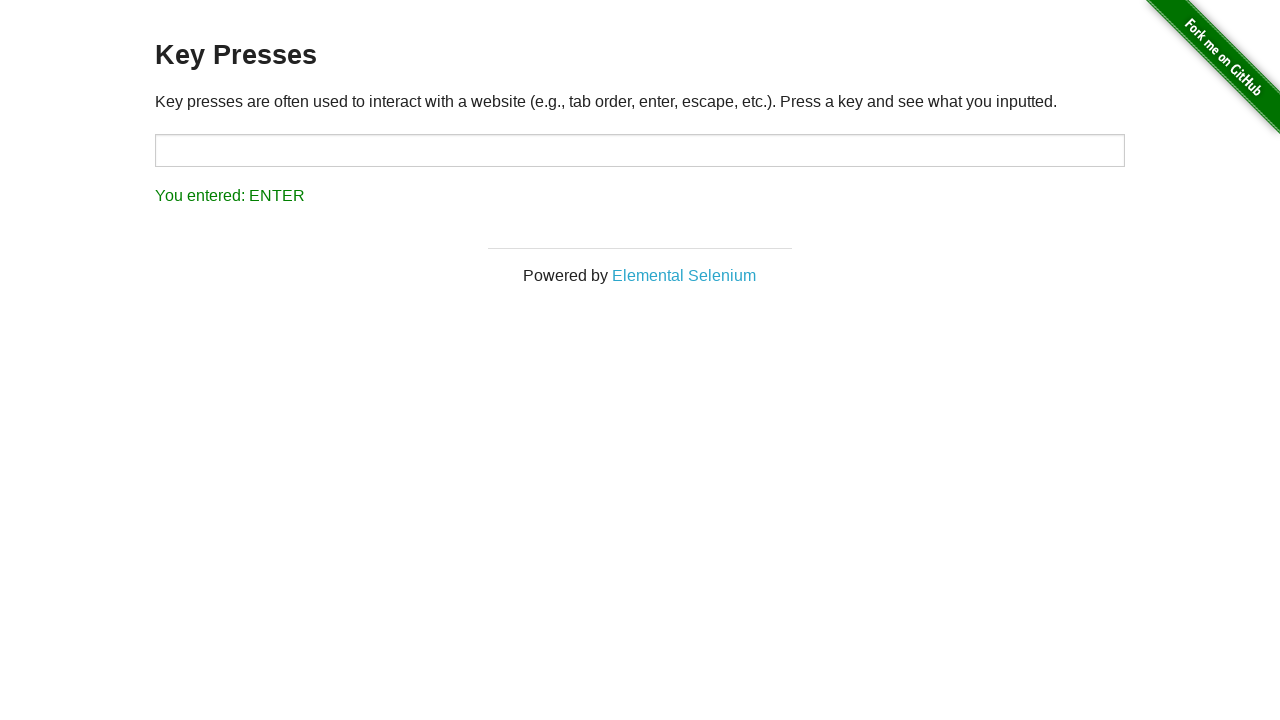